Tests that filter navigation highlights the currently applied filter link

Starting URL: https://demo.playwright.dev/todomvc

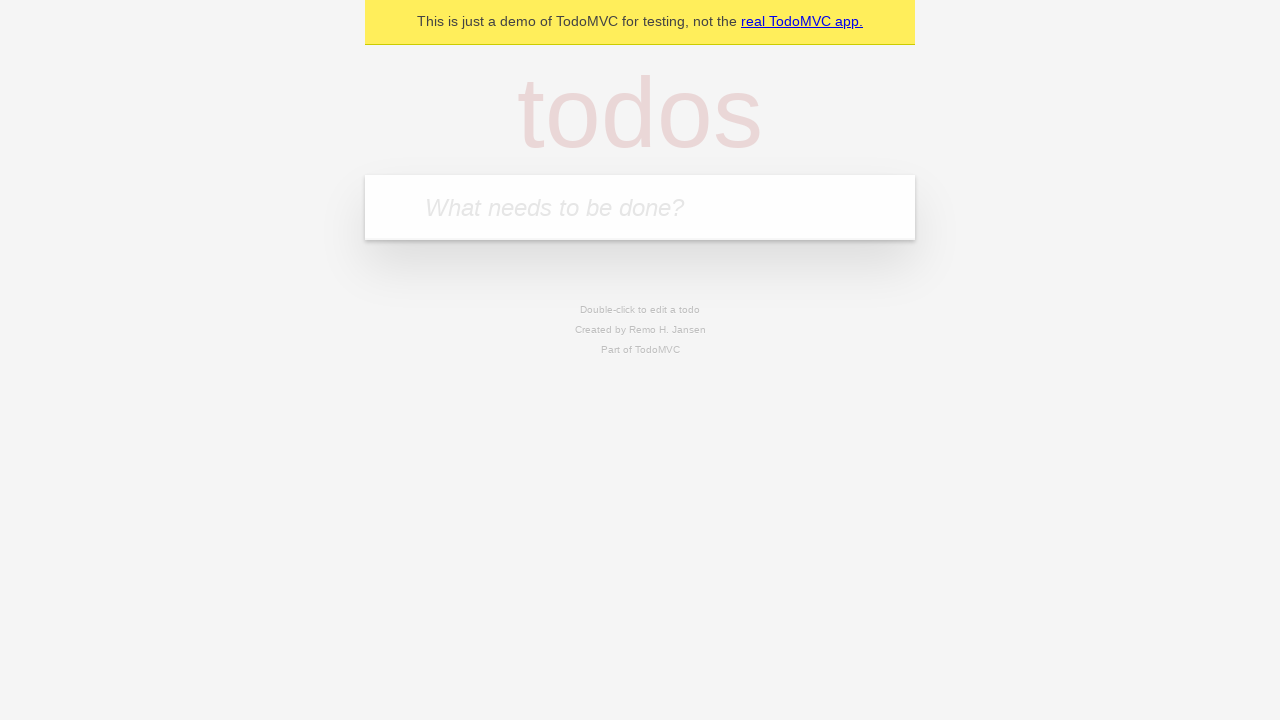

Filled todo input with 'buy some cheese' on internal:attr=[placeholder="What needs to be done?"i]
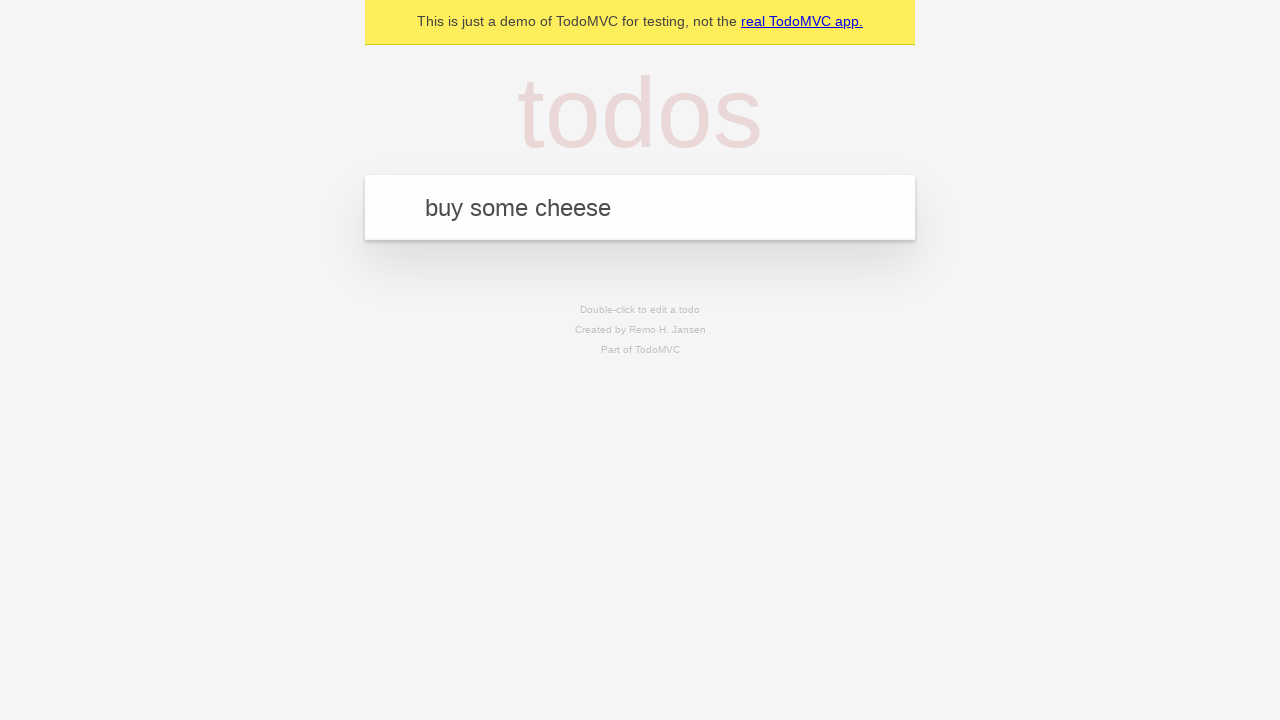

Pressed Enter to add todo 'buy some cheese' on internal:attr=[placeholder="What needs to be done?"i]
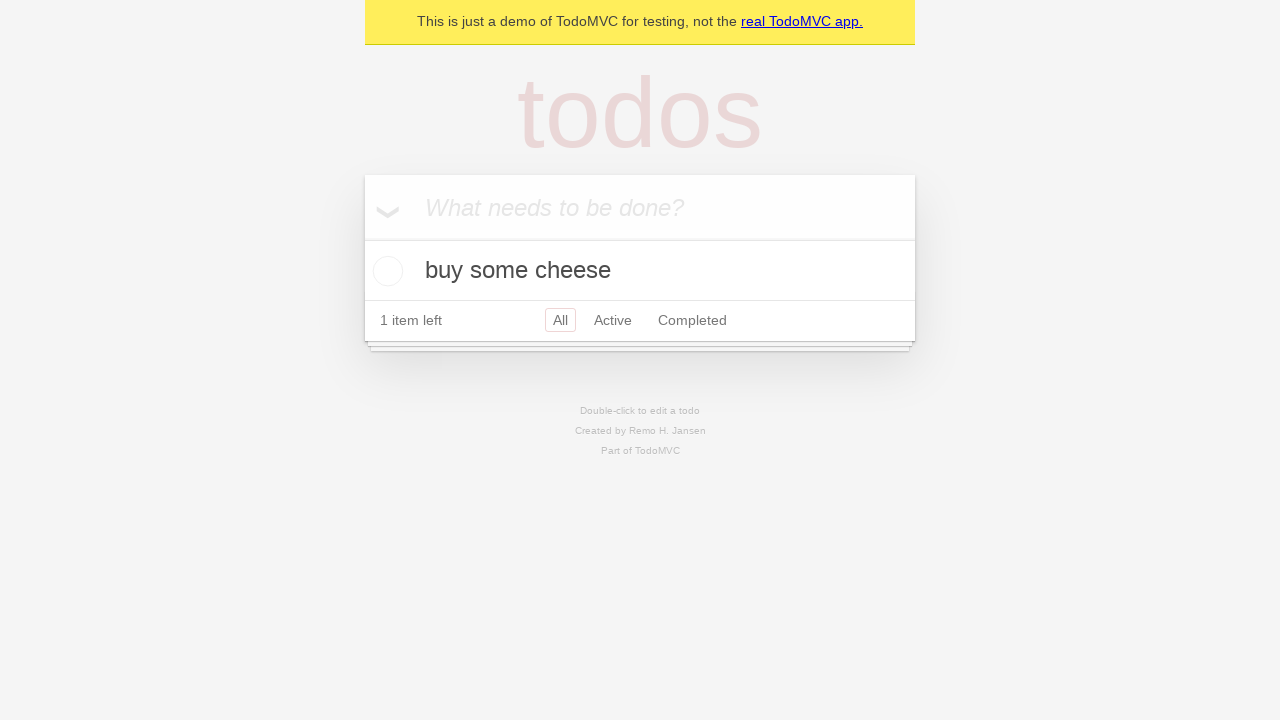

Filled todo input with 'feed the cat' on internal:attr=[placeholder="What needs to be done?"i]
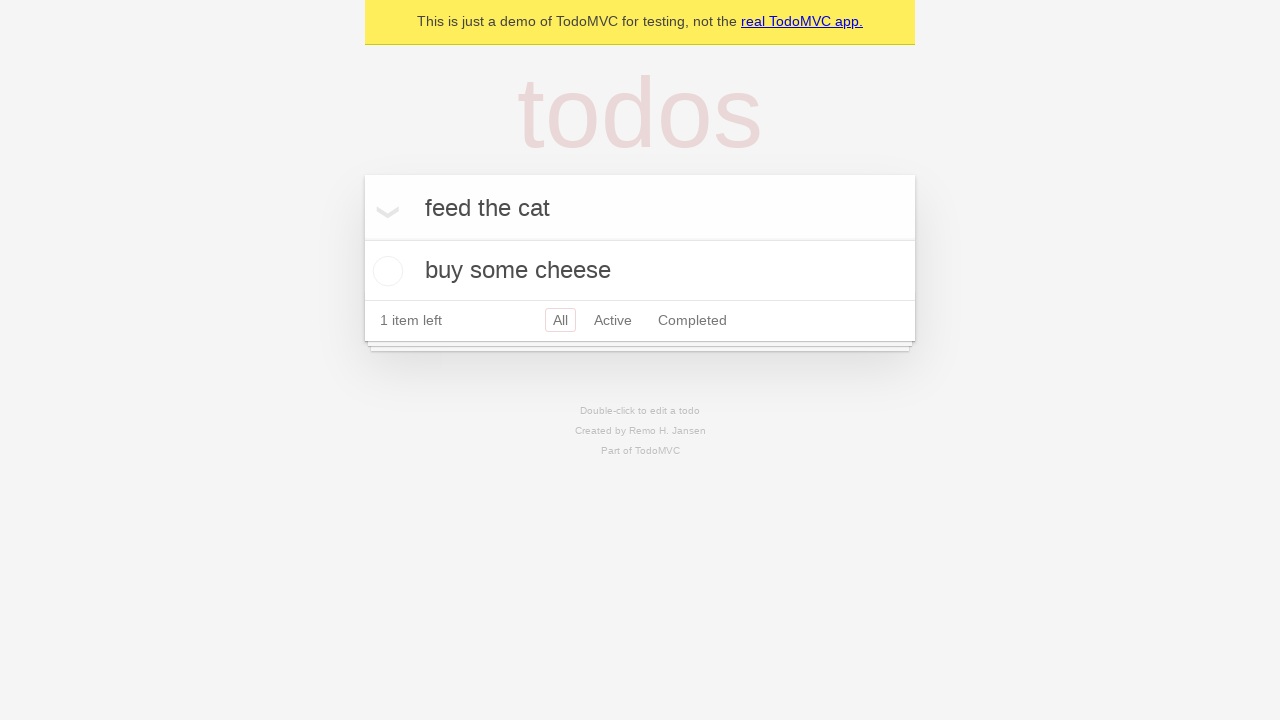

Pressed Enter to add todo 'feed the cat' on internal:attr=[placeholder="What needs to be done?"i]
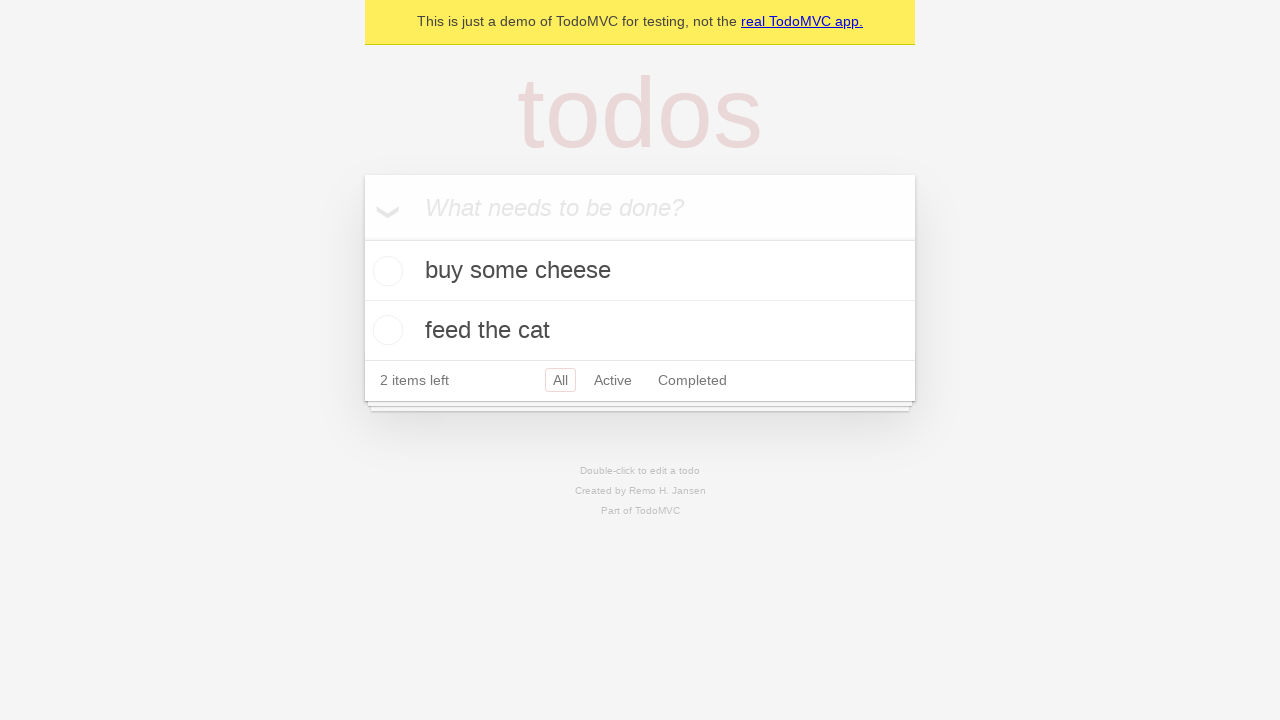

Filled todo input with 'book a doctors appointment' on internal:attr=[placeholder="What needs to be done?"i]
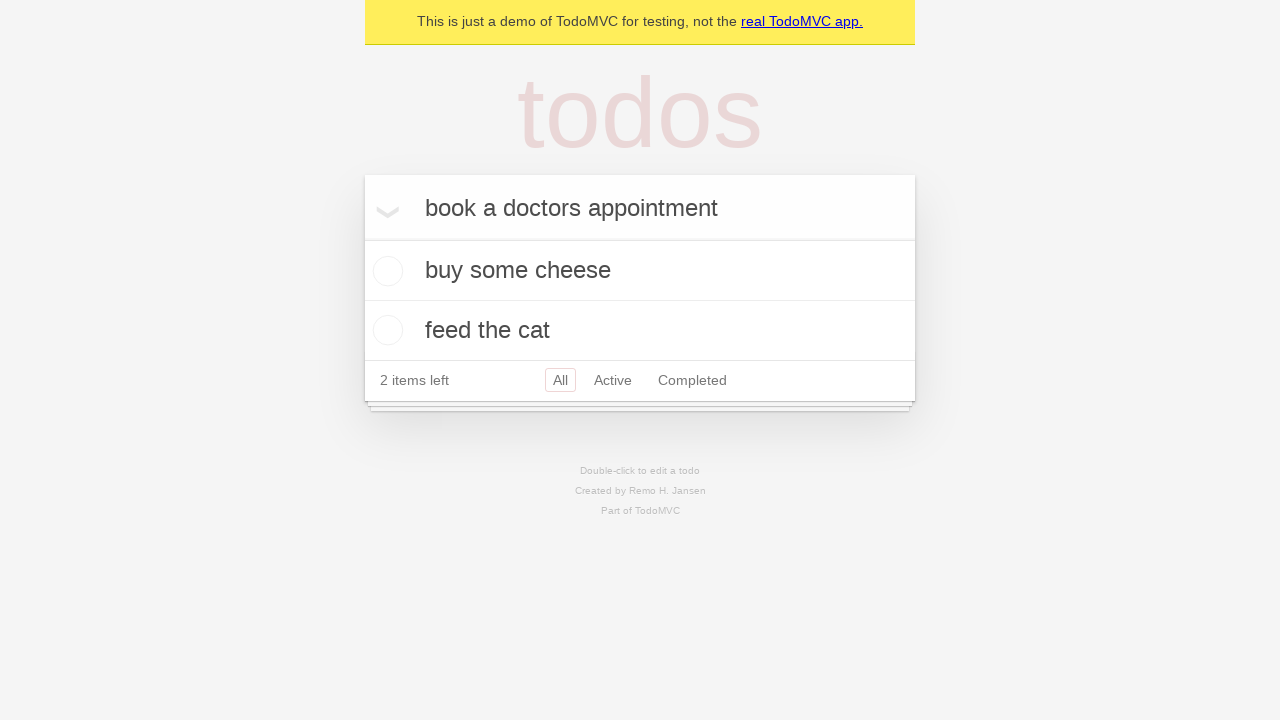

Pressed Enter to add todo 'book a doctors appointment' on internal:attr=[placeholder="What needs to be done?"i]
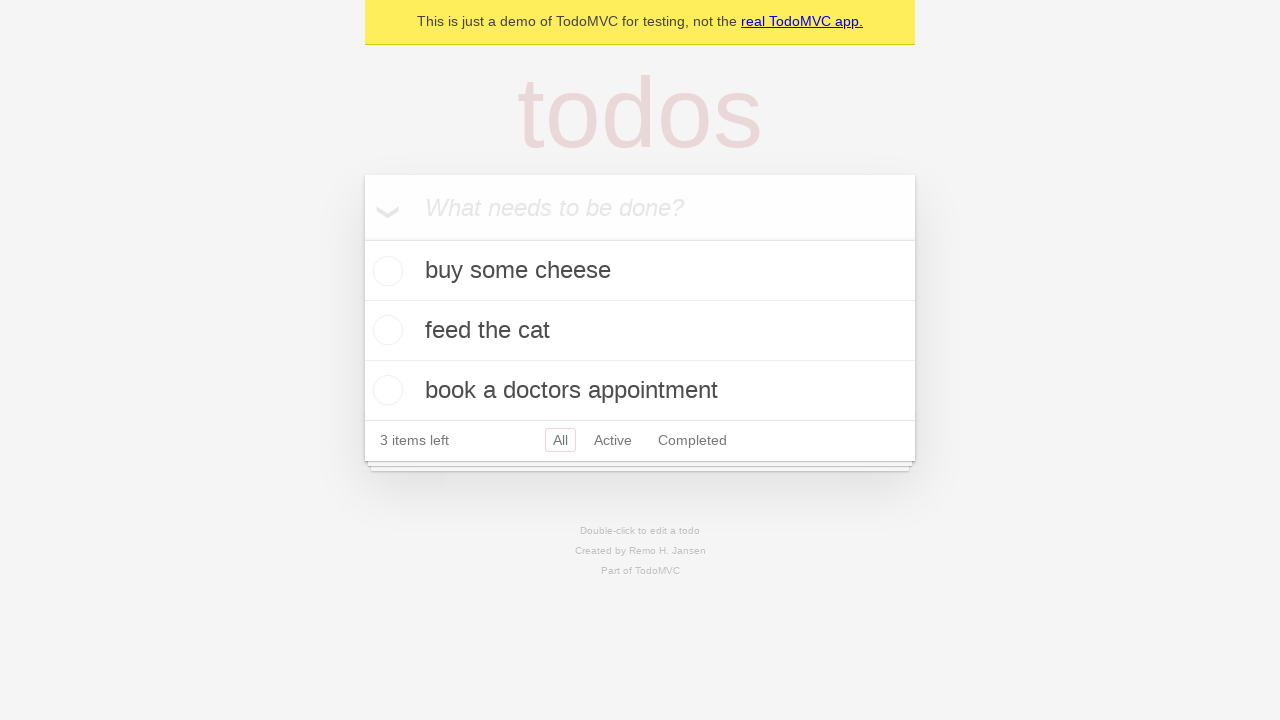

Waited for all 3 todos to load
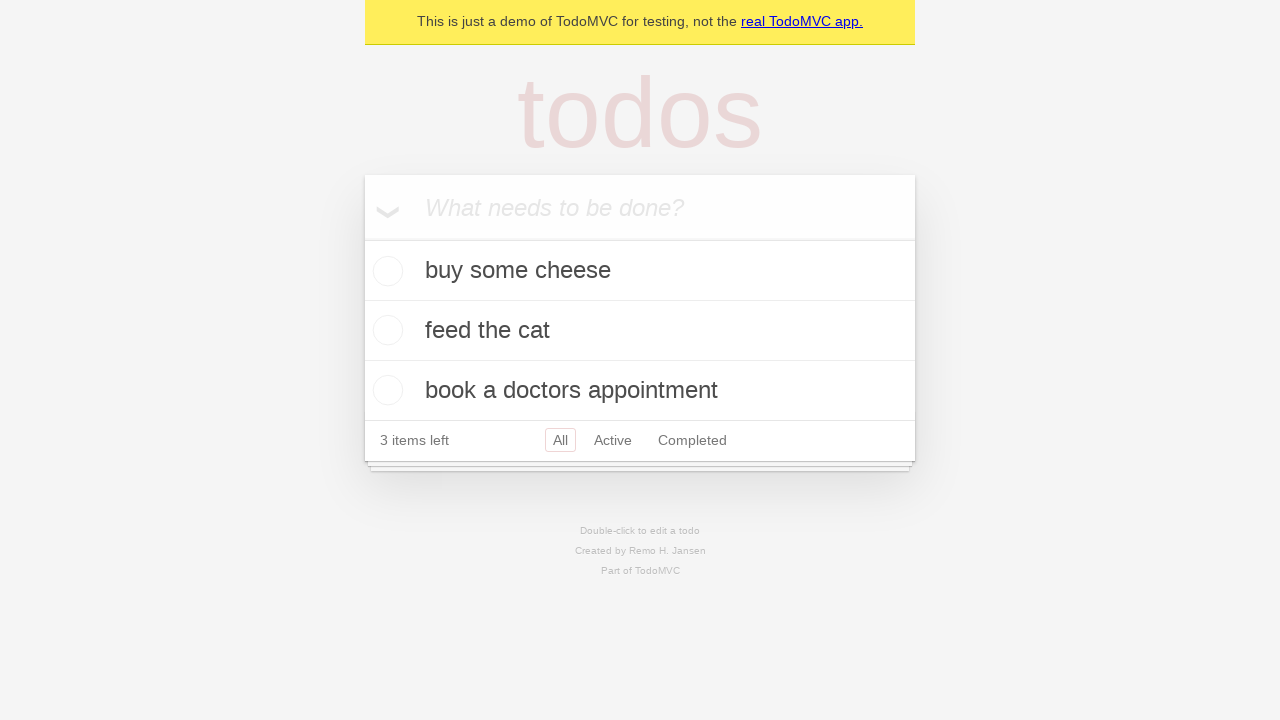

Clicked Active filter link at (613, 440) on internal:role=link[name="Active"i]
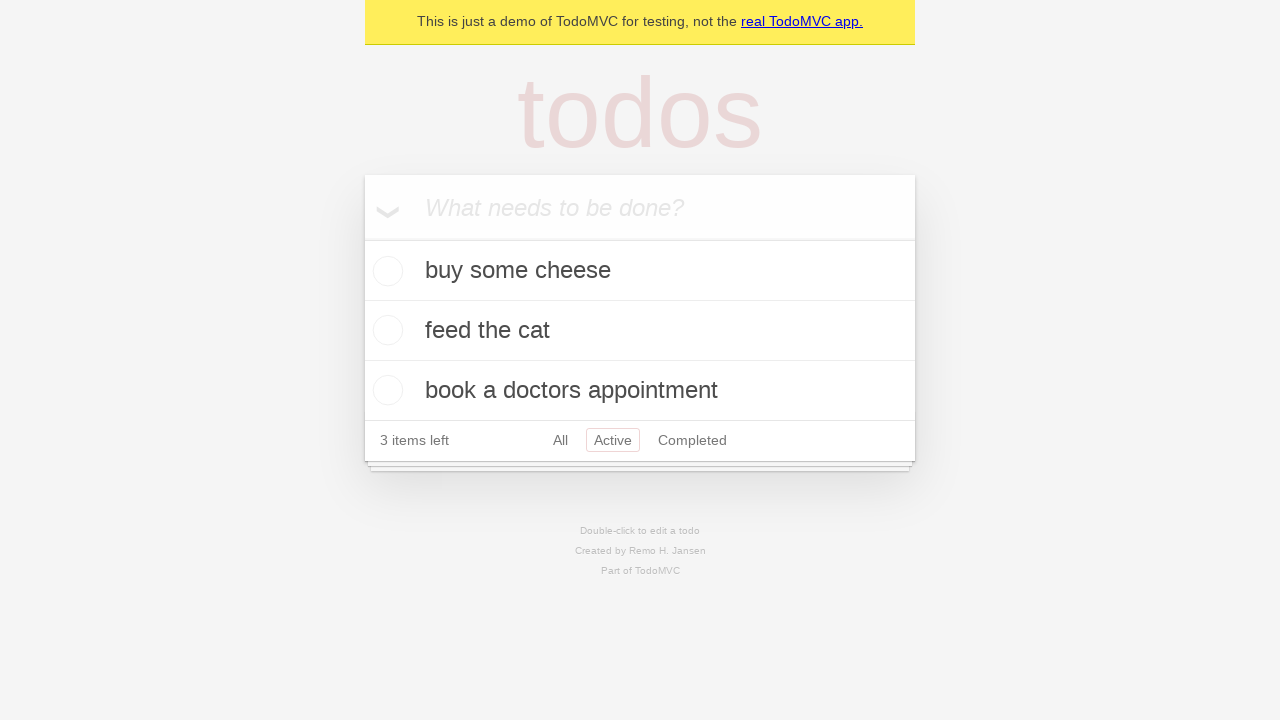

Clicked Completed filter link to verify highlight changes at (692, 440) on internal:role=link[name="Completed"i]
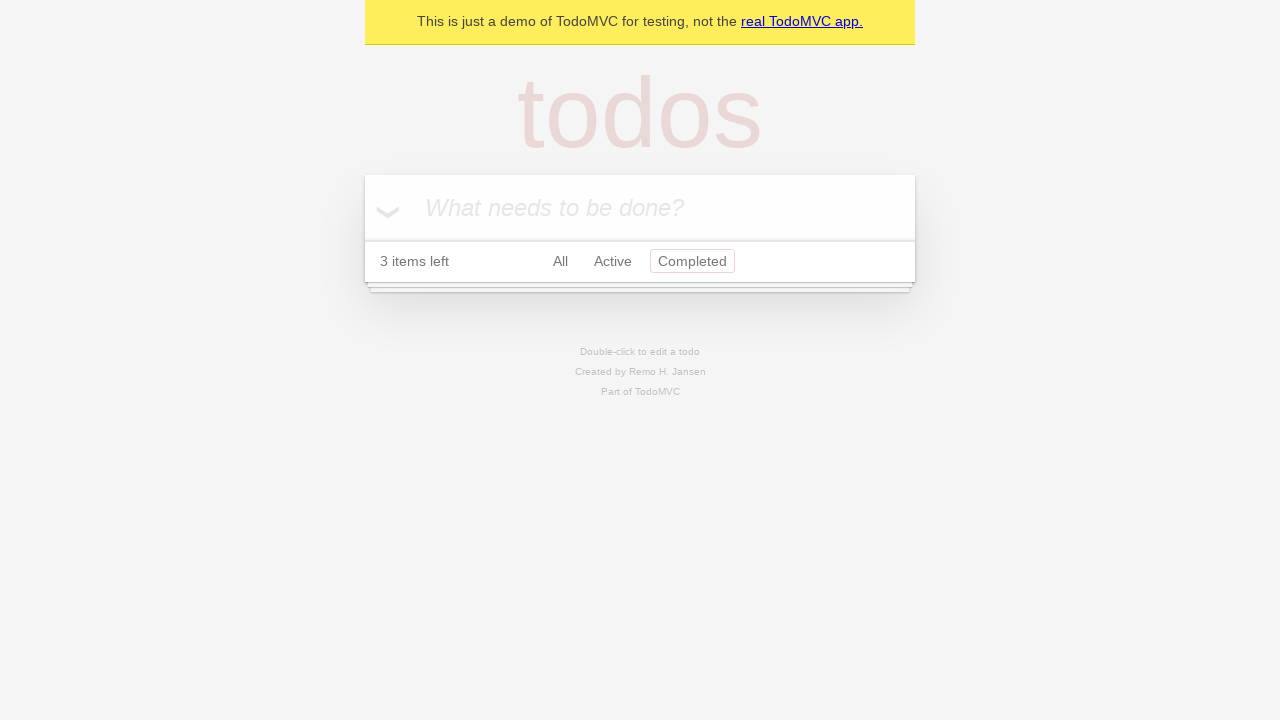

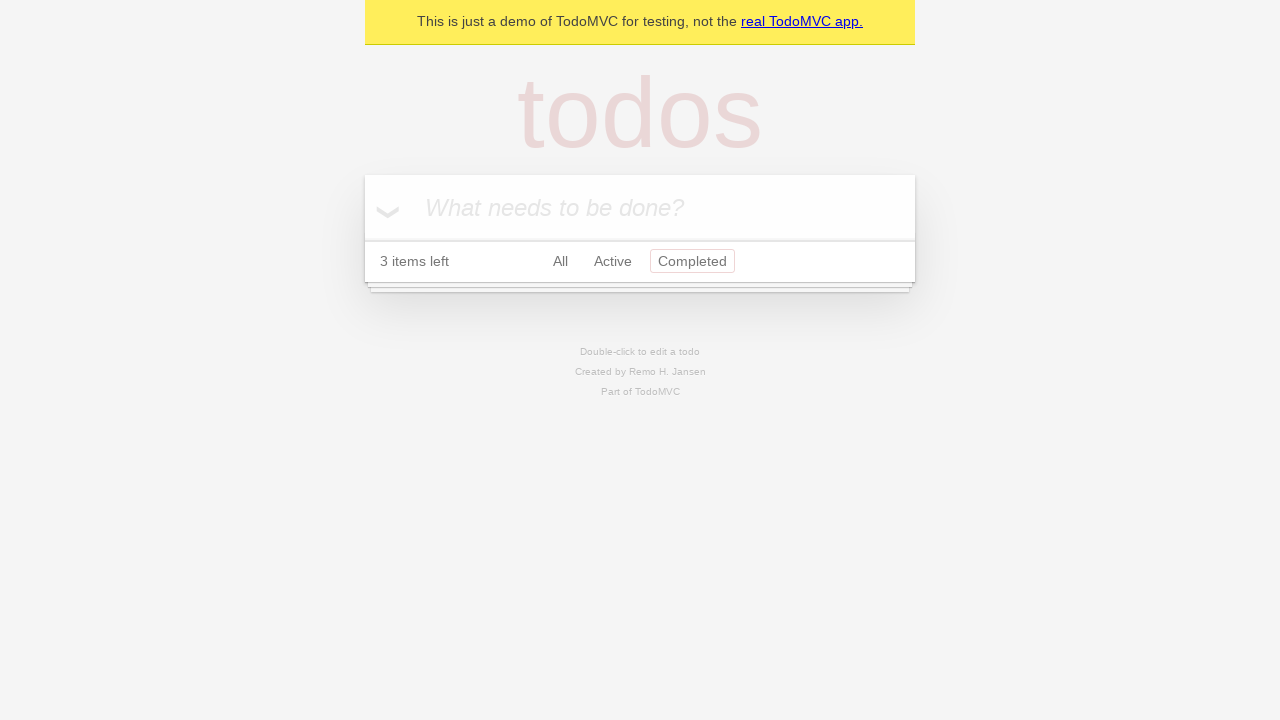